Tests handling of a confirmation alert by clicking a button to trigger the alert and accepting it

Starting URL: https://demoqa.com/alerts

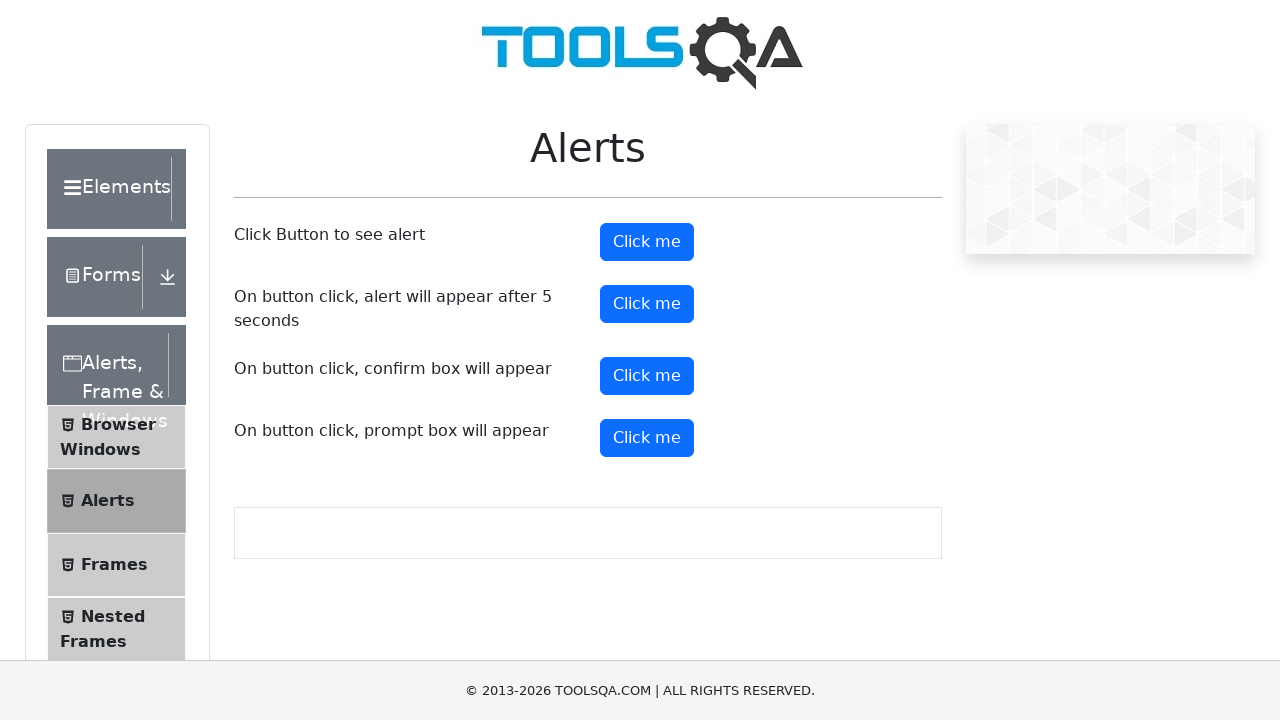

Navigated to alerts demo page
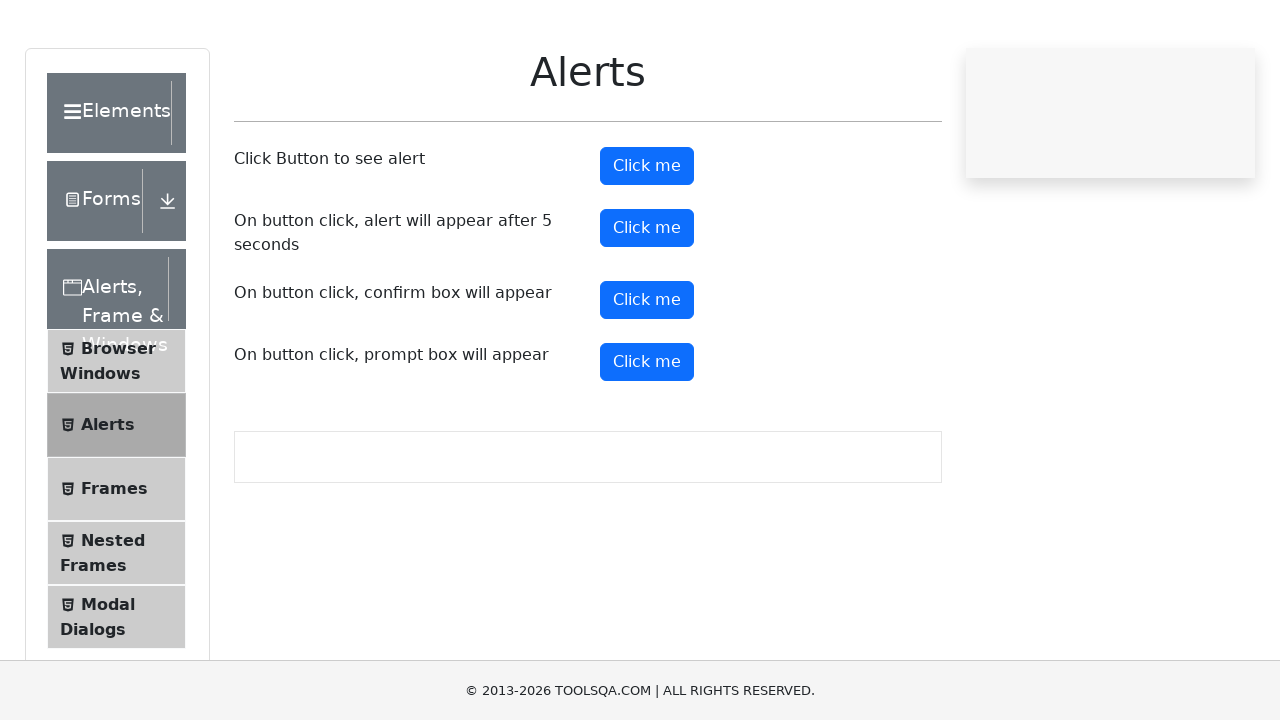

Clicked confirmation button to trigger alert at (647, 376) on #confirmButton
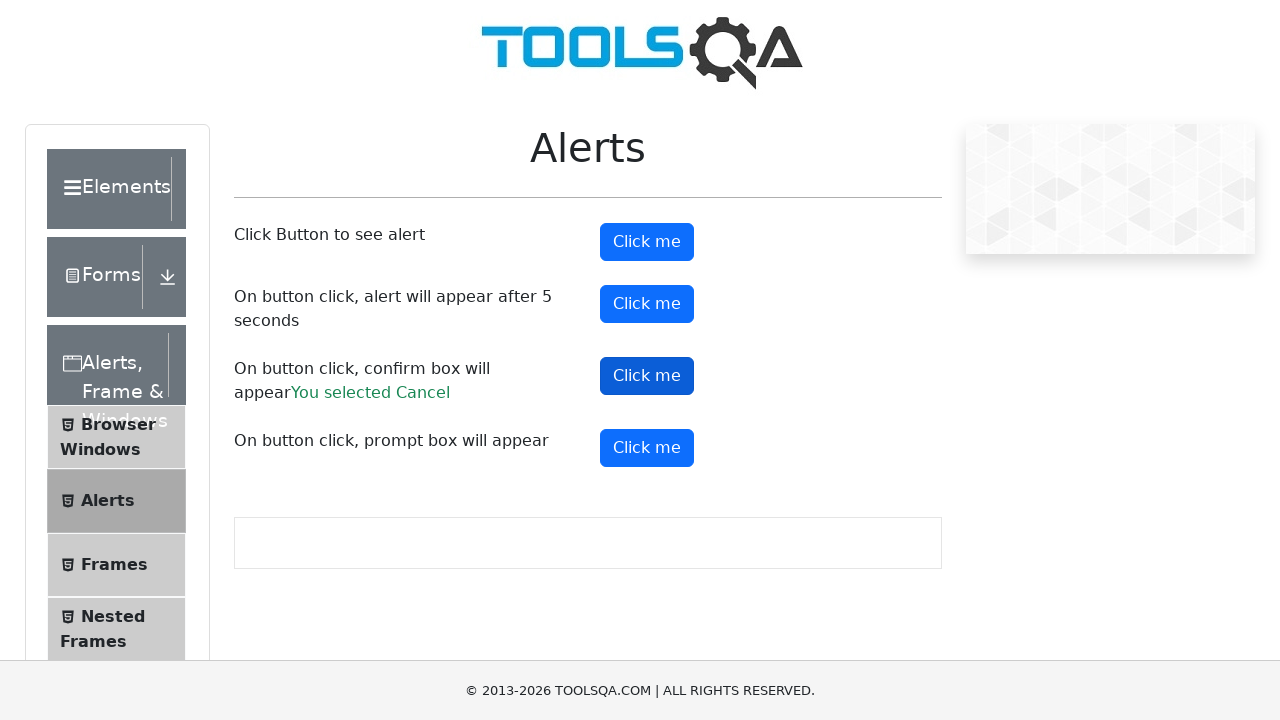

Accepted confirmation alert
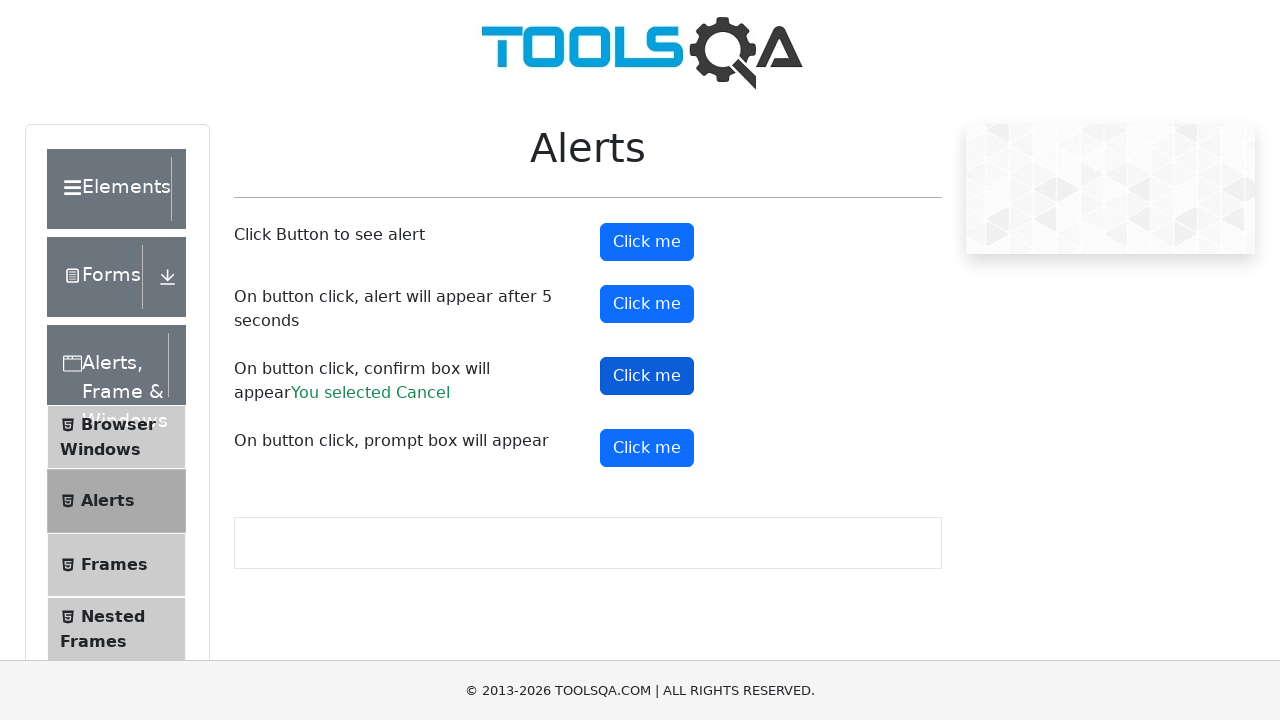

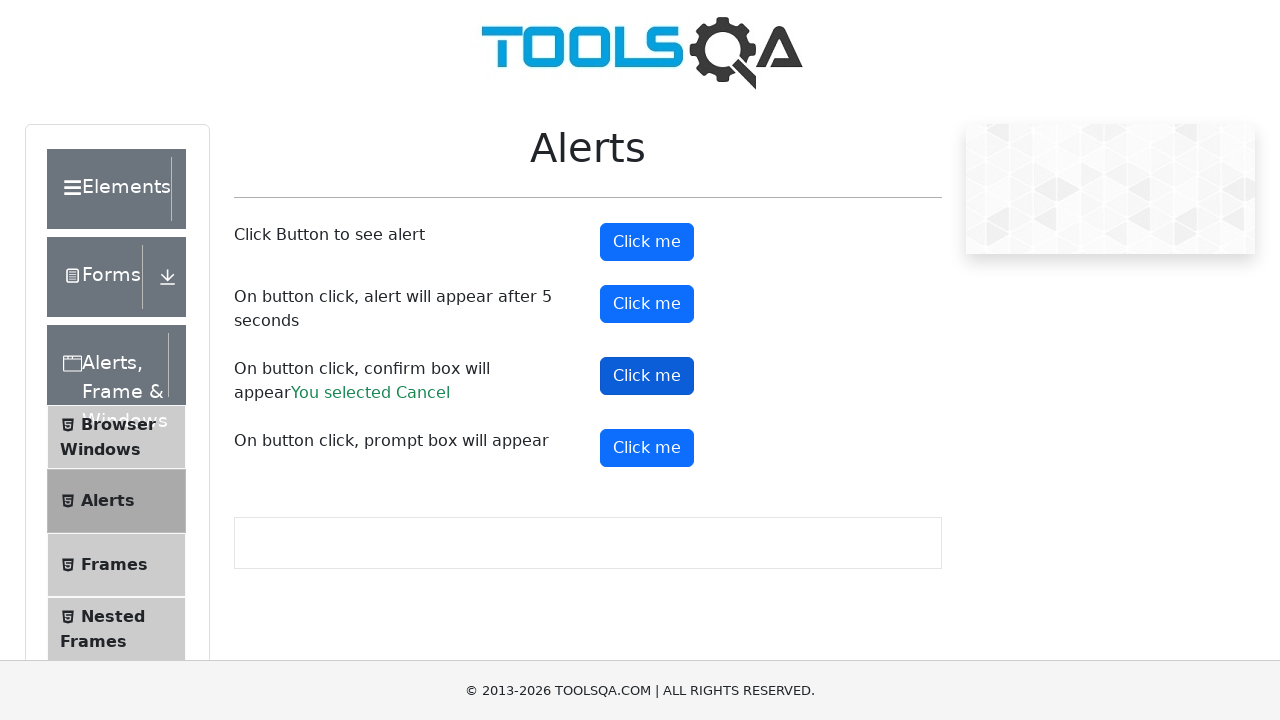